Tests navigation by clicking on the "About Us" link on a practice webpage

Starting URL: https://vctcpune.com/selenium/practice.html

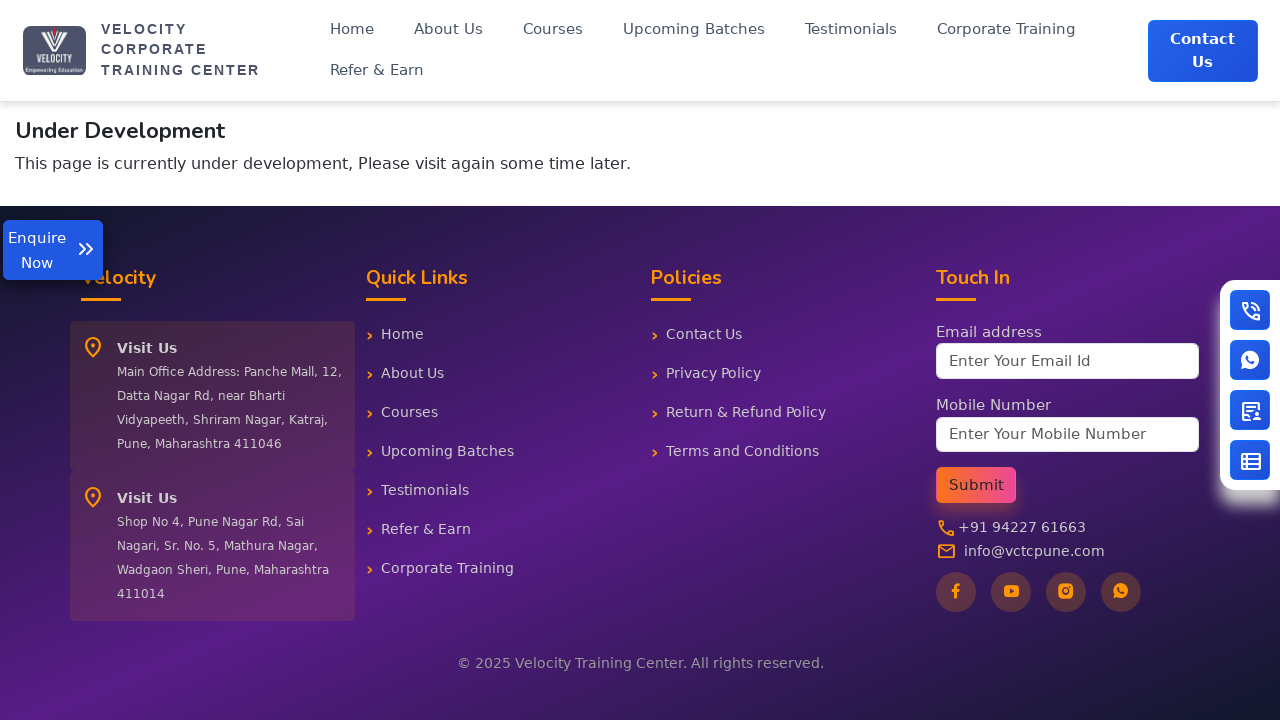

Navigated to practice webpage at https://vctcpune.com/selenium/practice.html
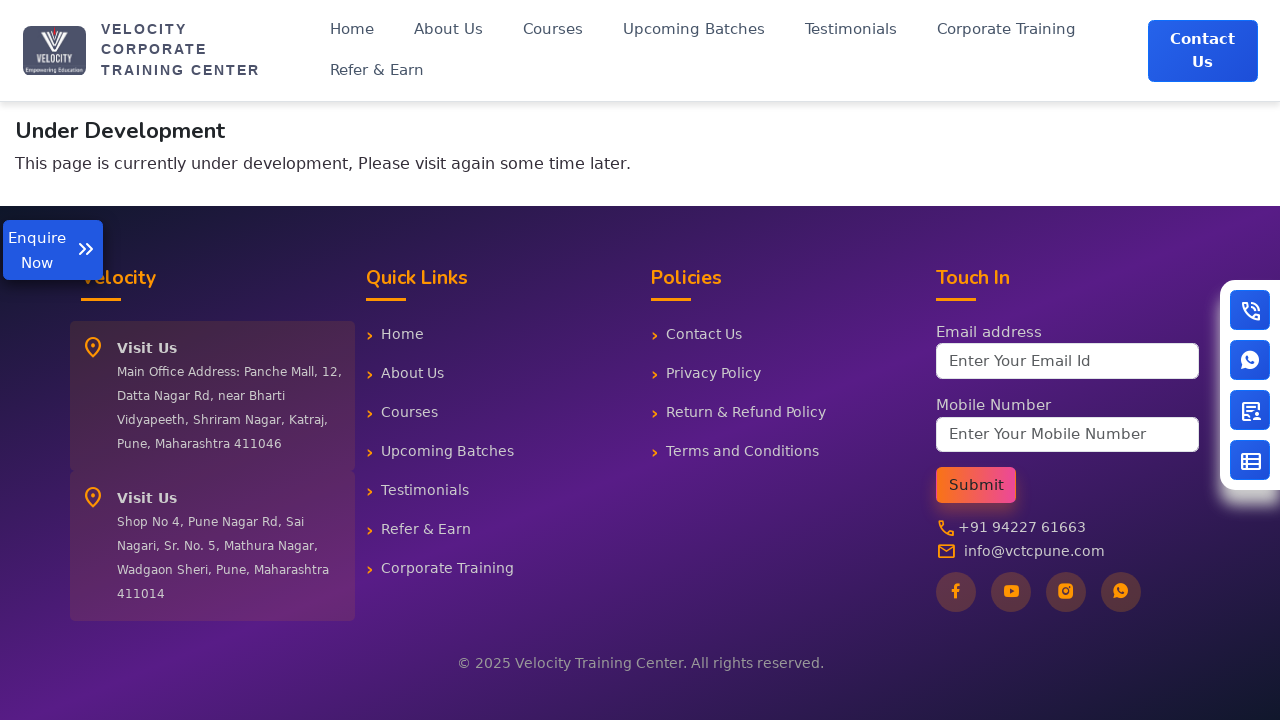

Clicked on the 'About Us' link using XPath selector at (448, 30) on xpath=//a[text()='About Us']
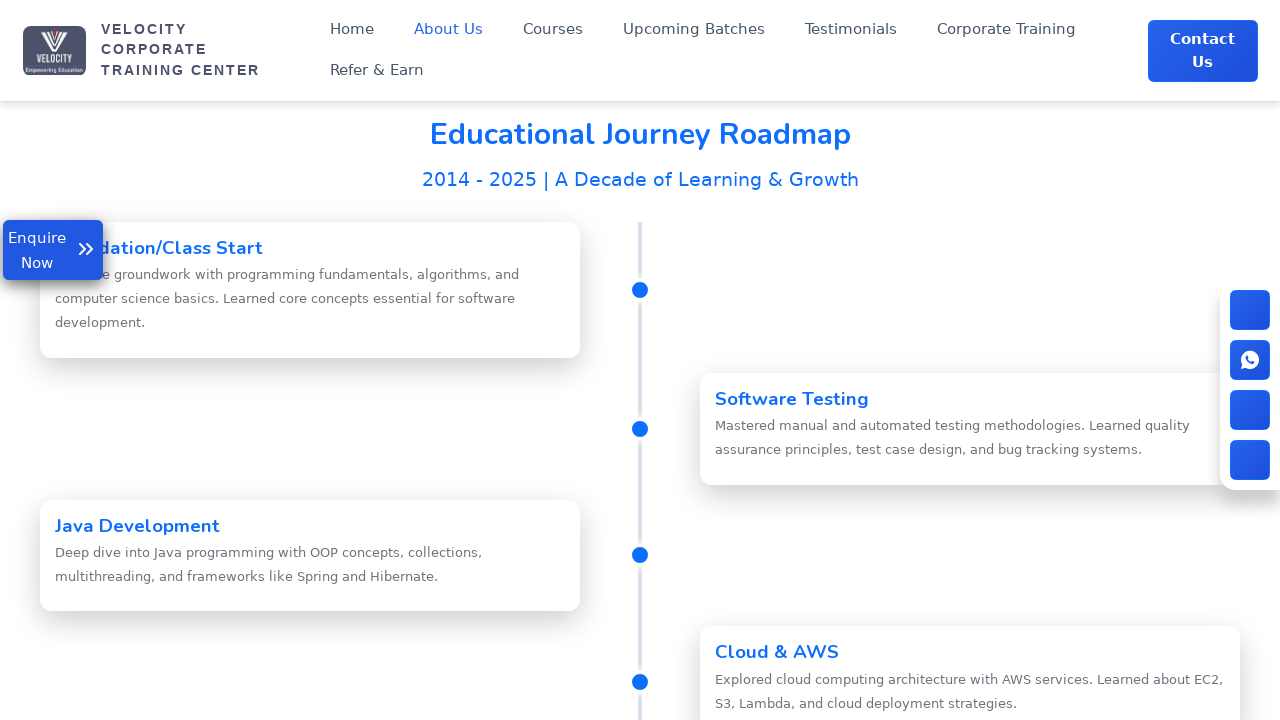

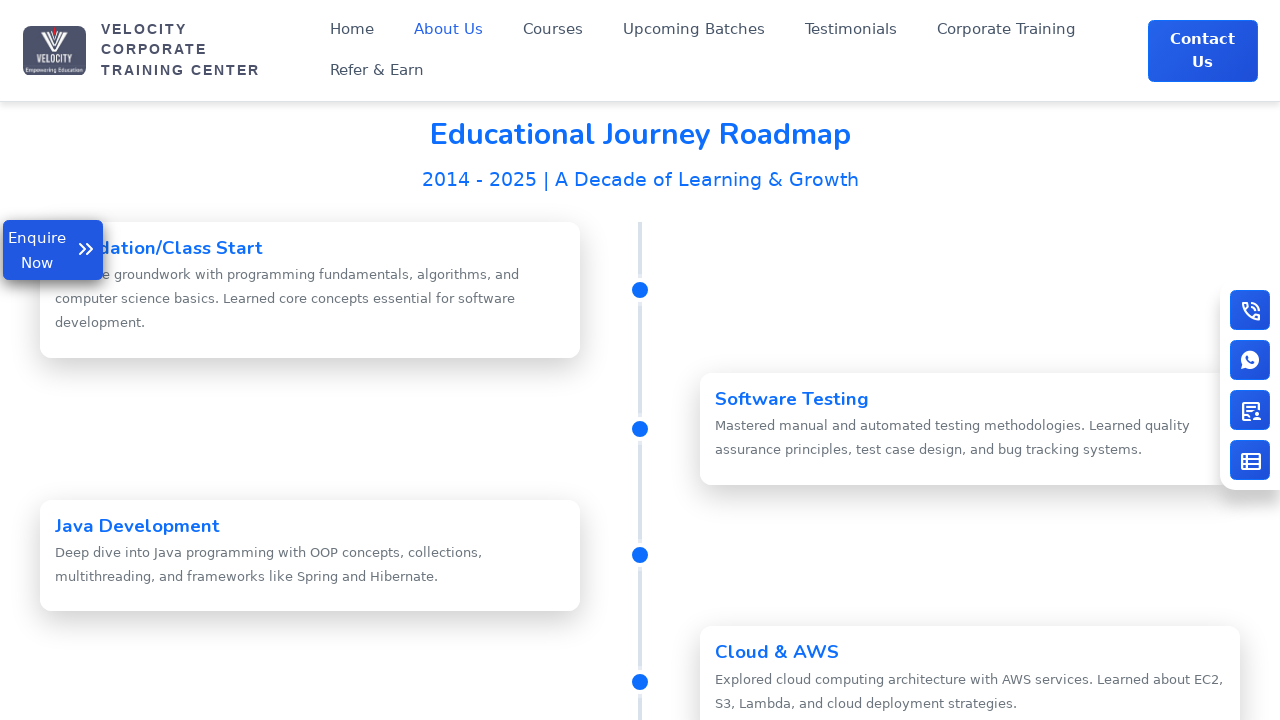